Tests dynamic loading functionality by clicking a Start button and waiting for a "Hello World!" message to appear on the page

Starting URL: https://the-internet.herokuapp.com/dynamic_loading/1

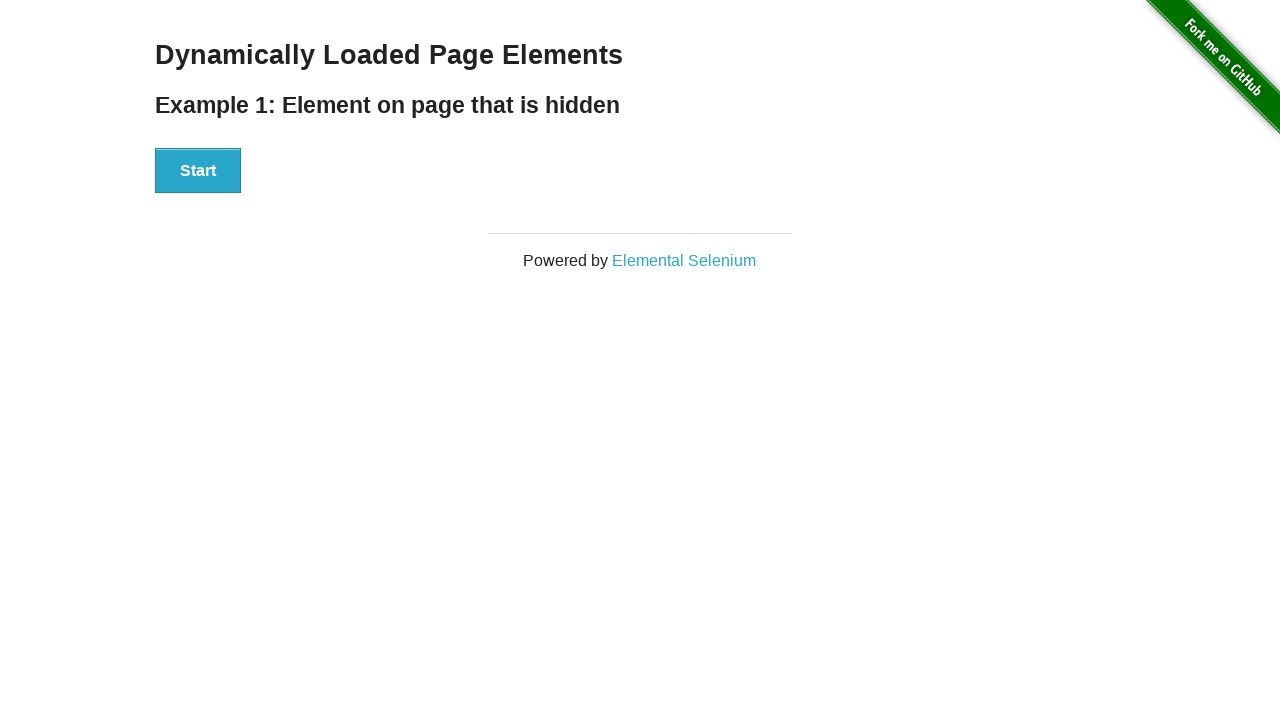

Clicked the Start button to trigger dynamic loading at (198, 171) on xpath=//button[text()='Start']
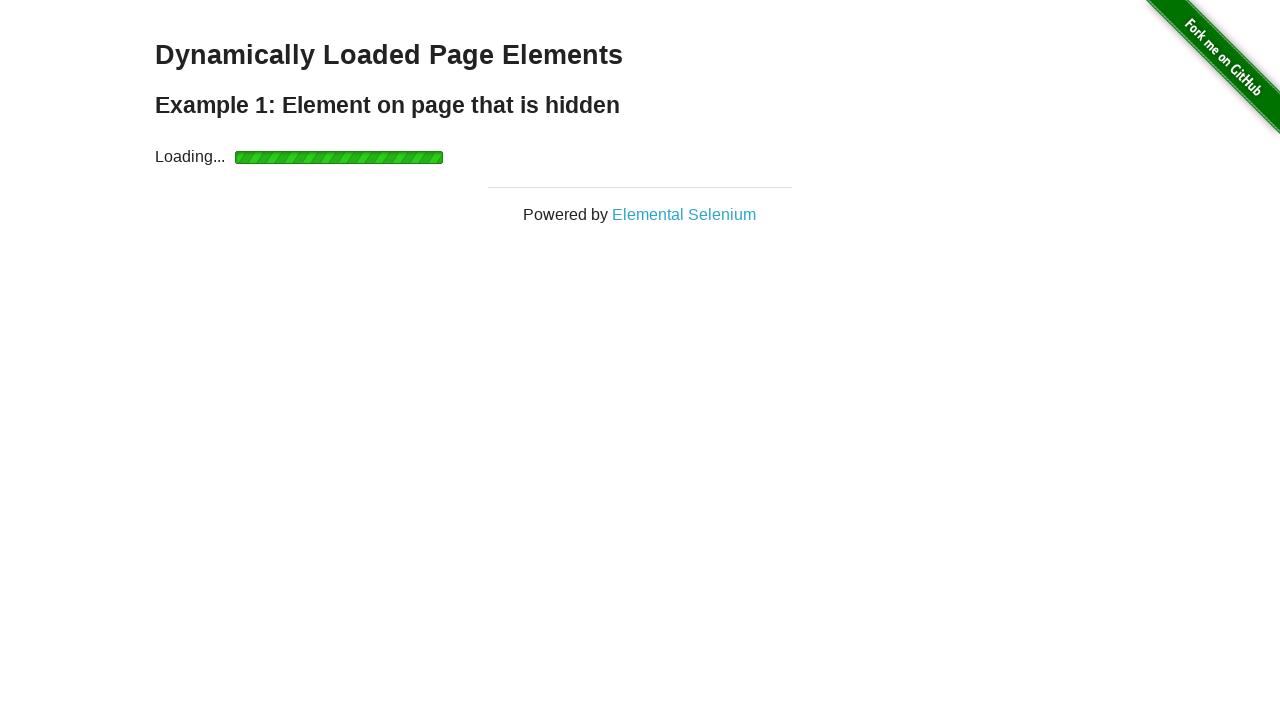

Waited for 'Hello World!' message to appear on the page
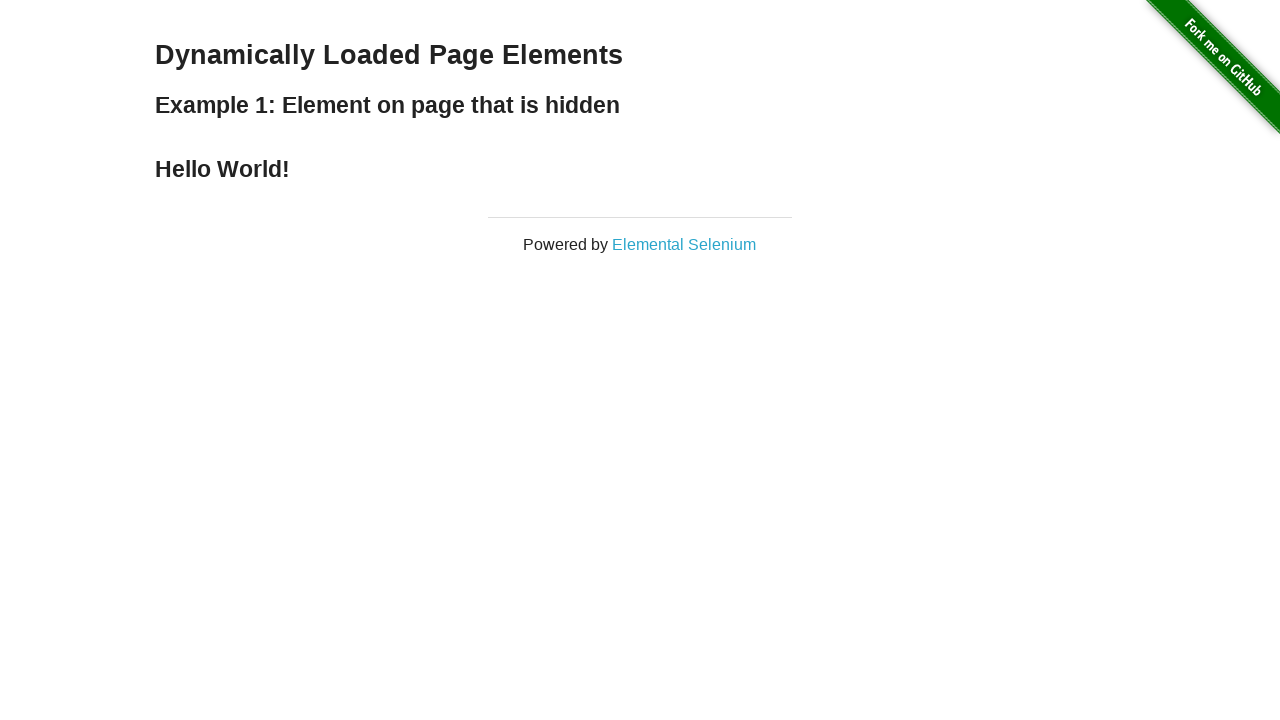

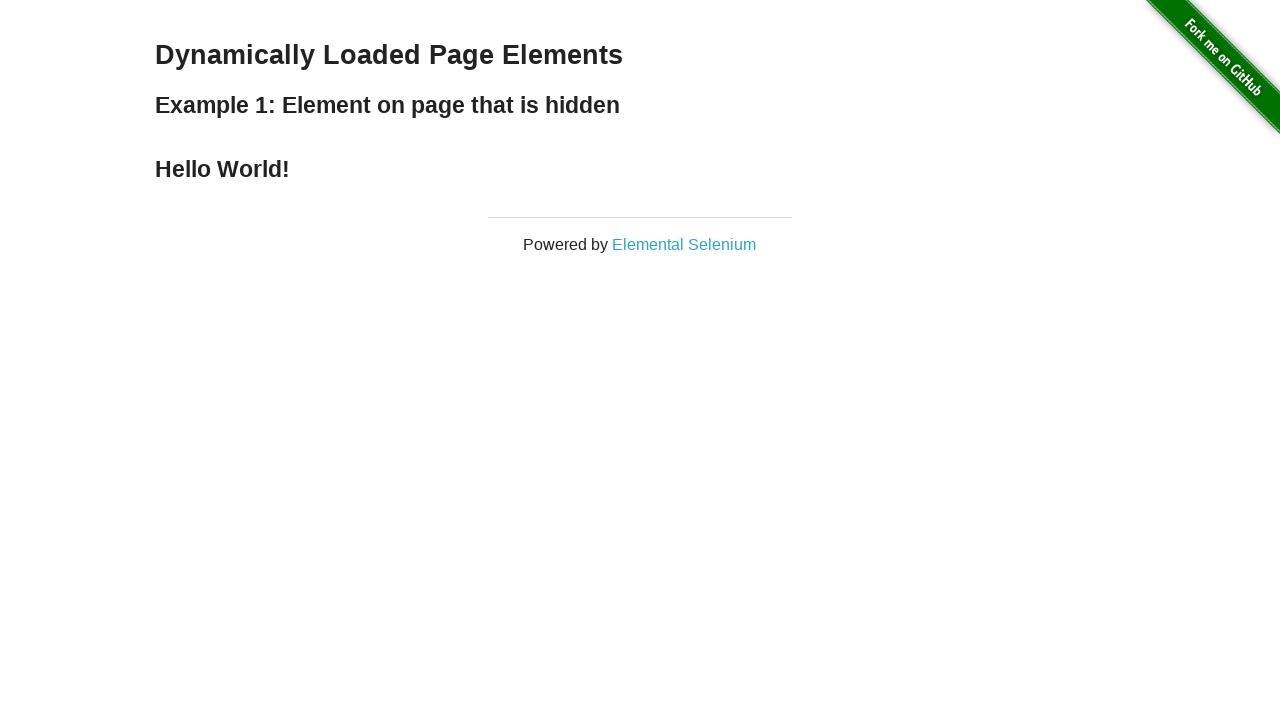